Tests drag and drop functionality on jQuery UI's droppable demo page by dragging an element and dropping it onto a target drop zone within an iframe.

Starting URL: https://jqueryui.com/droppable/

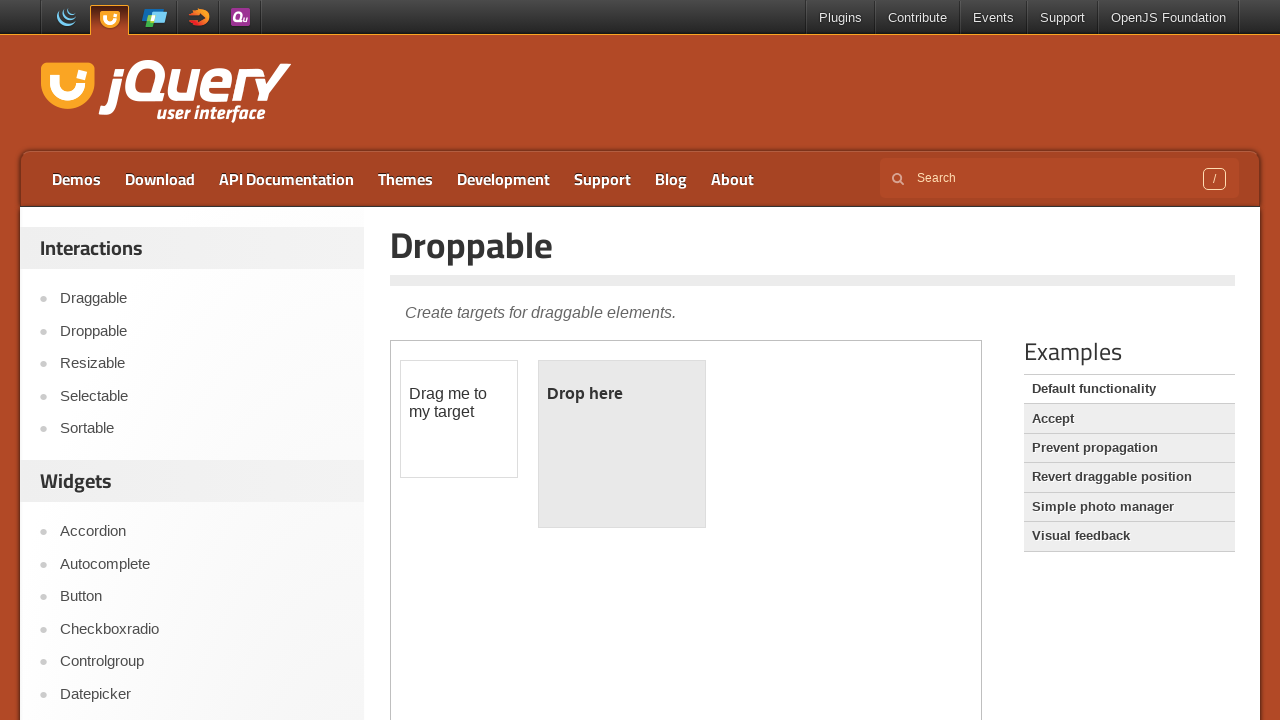

Selected the first iframe on the droppable demo page
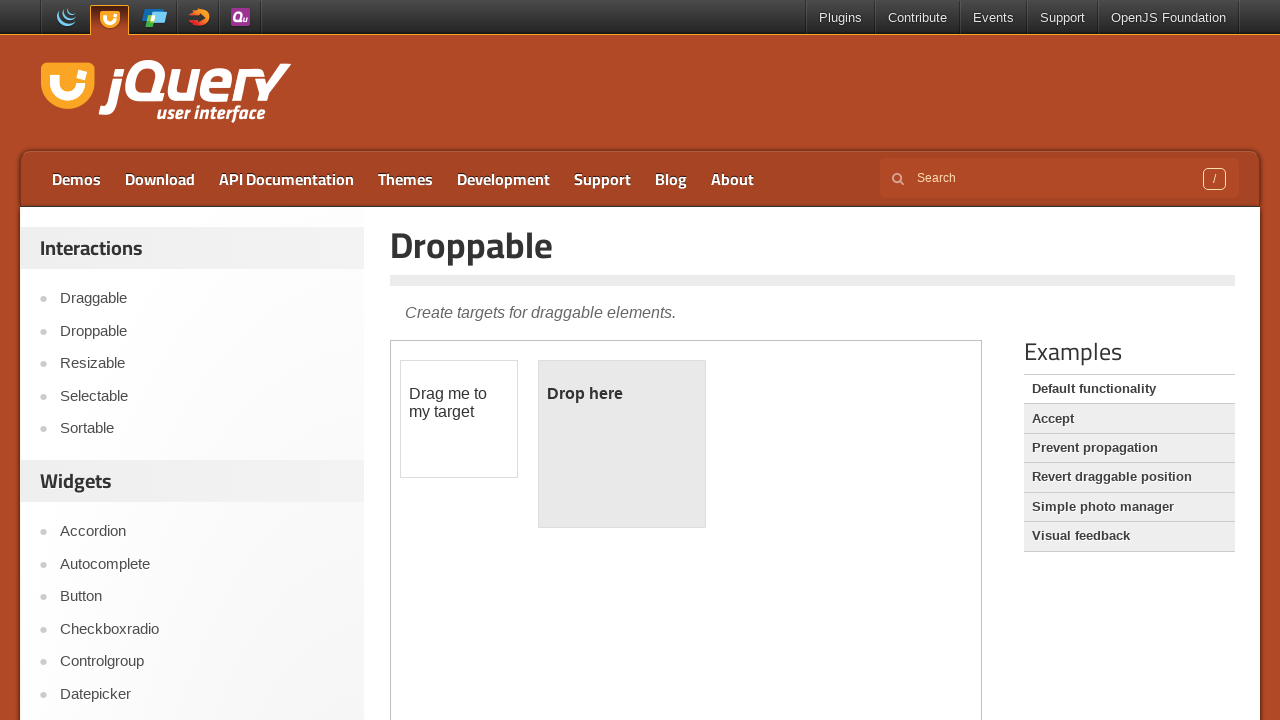

Draggable element (#draggable) is now visible
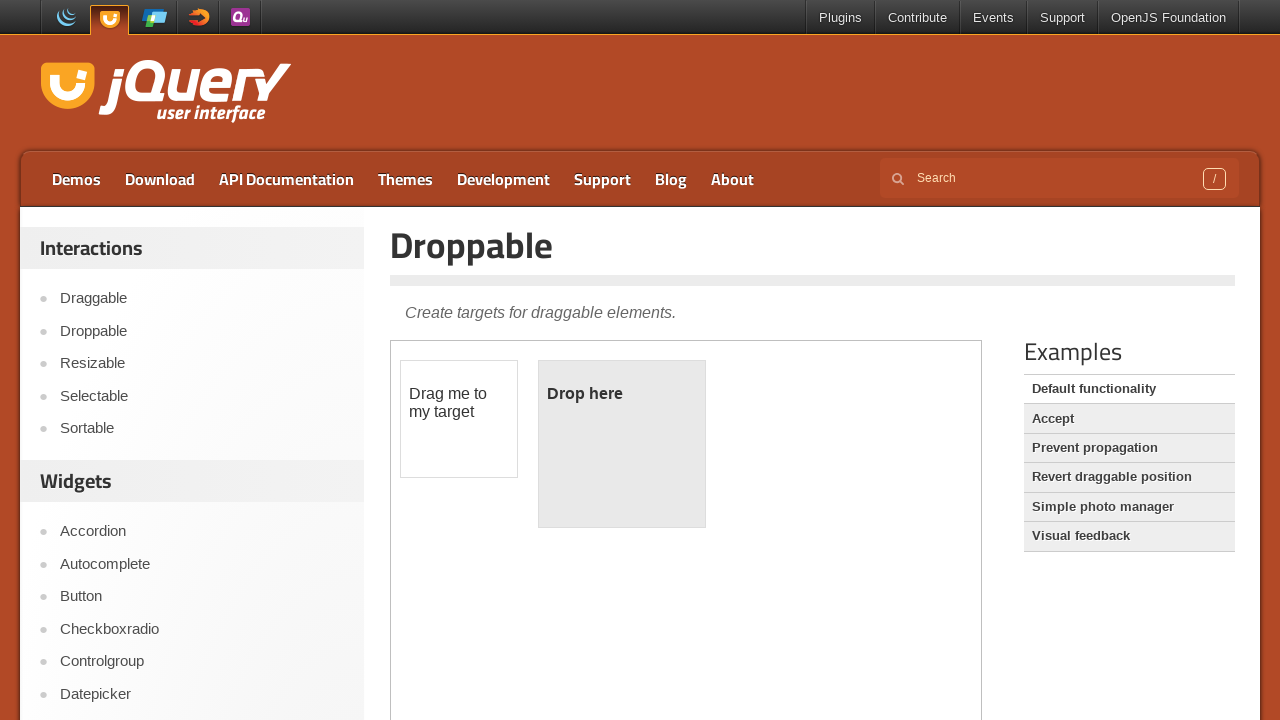

Droppable element (#droppable) is now visible
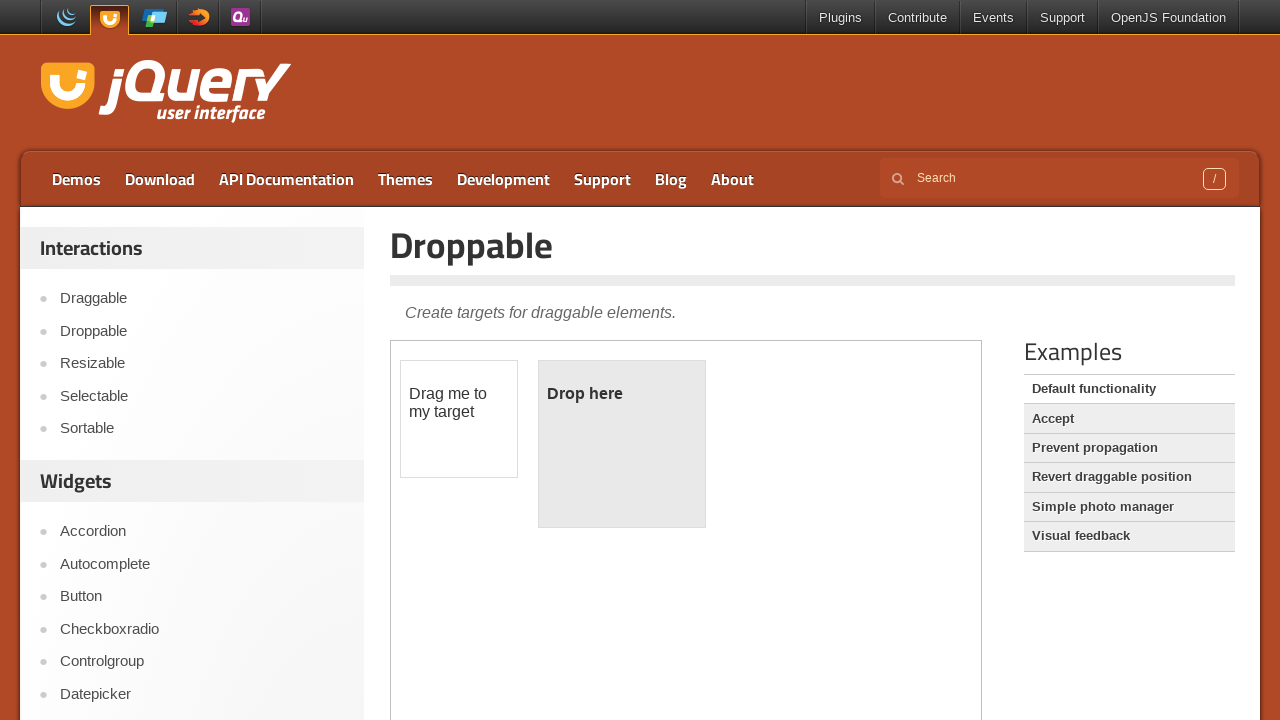

Dragged #draggable element and dropped it onto #droppable target zone at (622, 444)
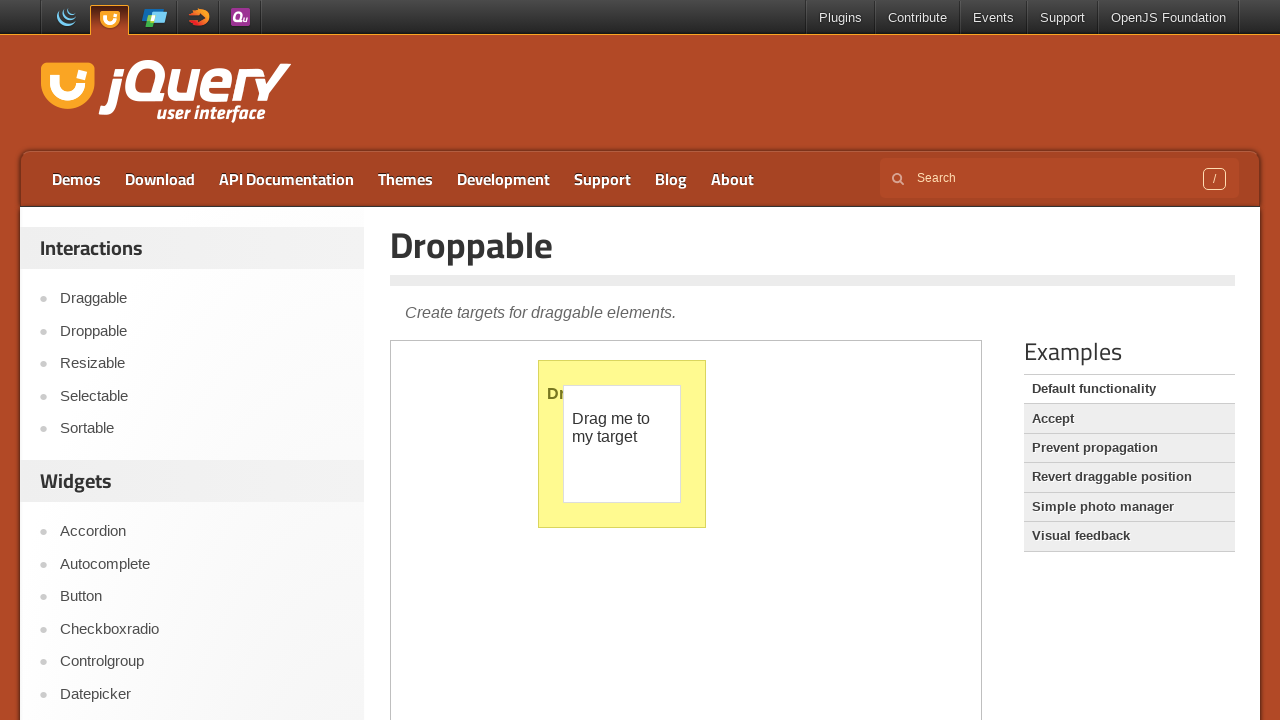

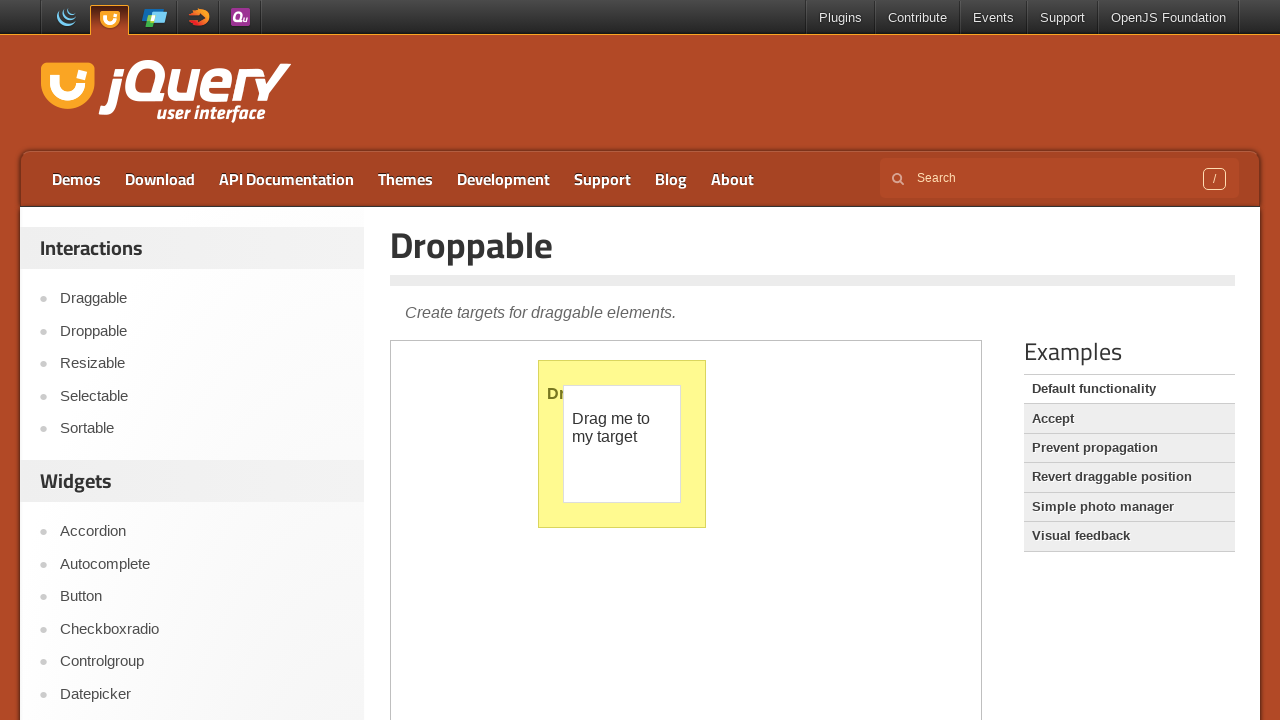